Clicks the navbar dropdown menu and verifies it contains exactly 14 menu items

Starting URL: https://formy-project.herokuapp.com/

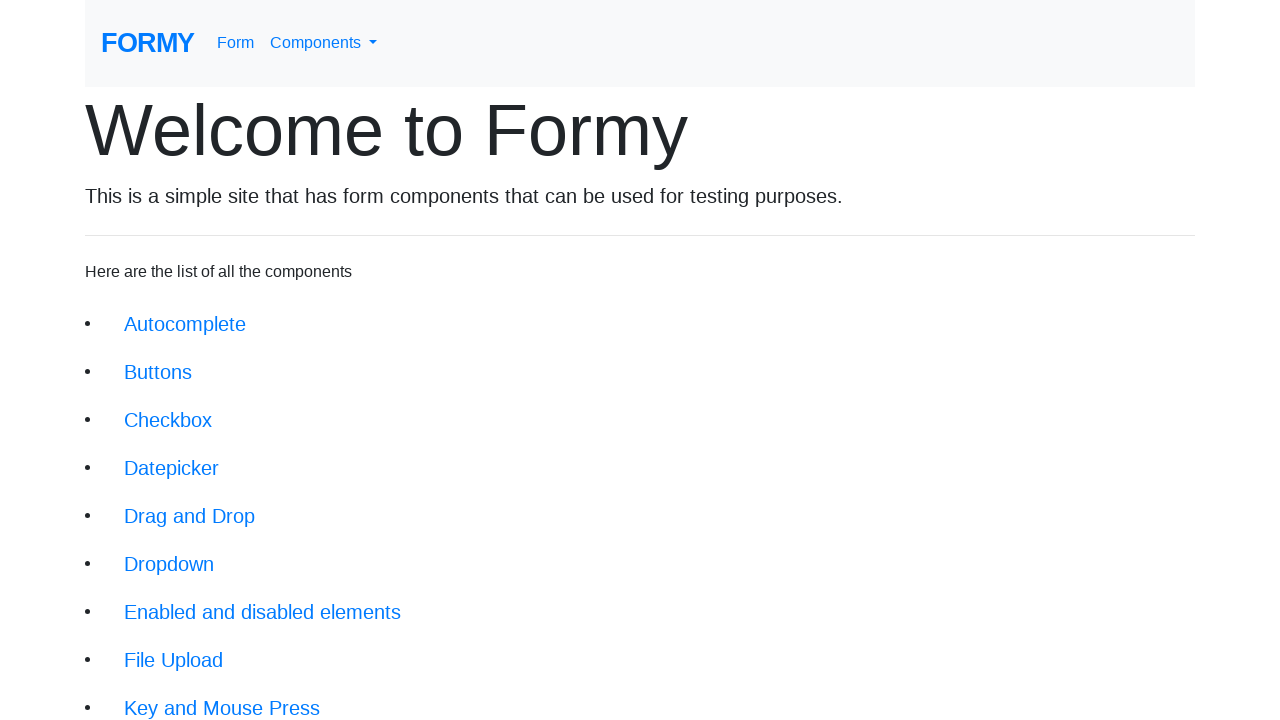

Clicked navbar dropdown menu link at (324, 43) on #navbarDropdownMenuLink
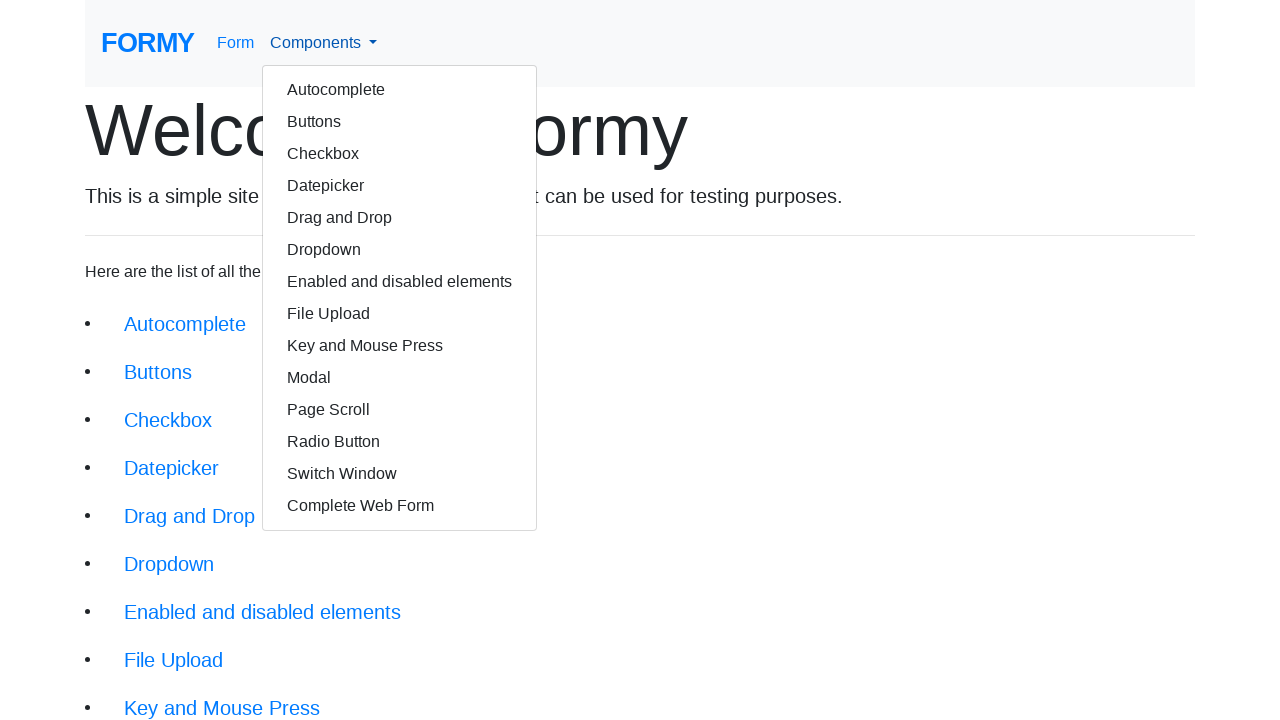

Dropdown menu appeared and is visible
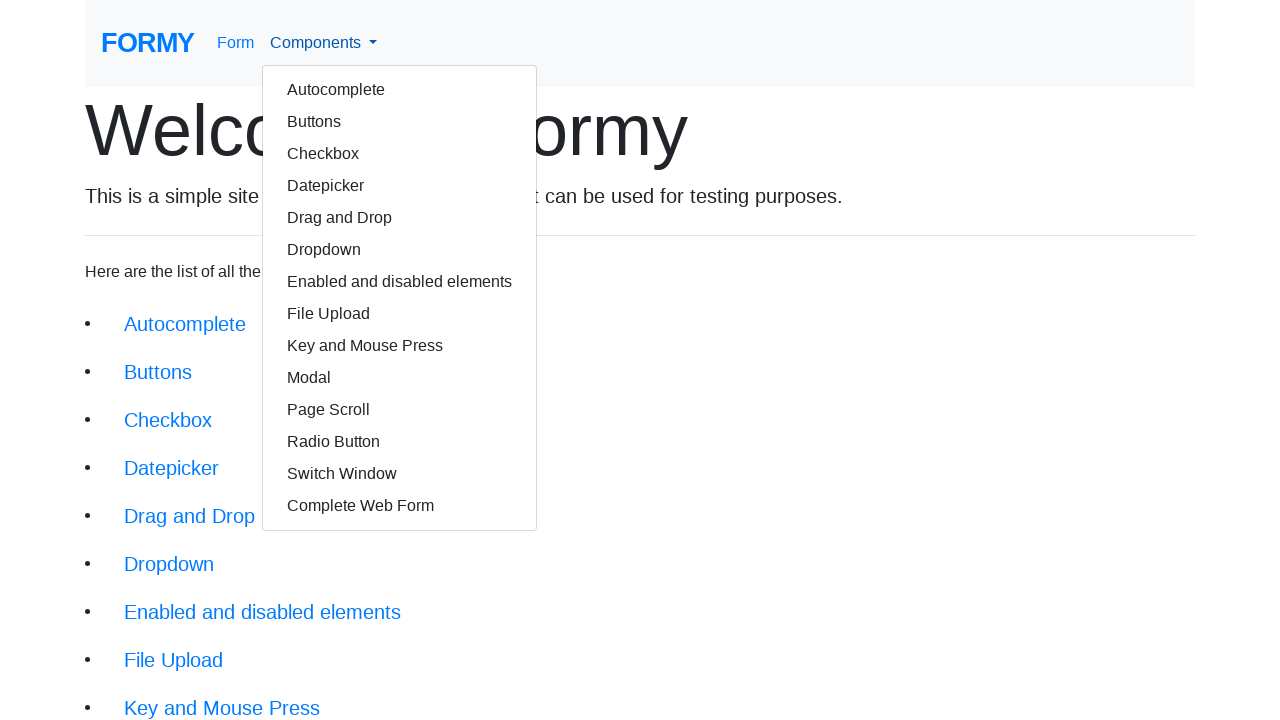

Located all dropdown menu links
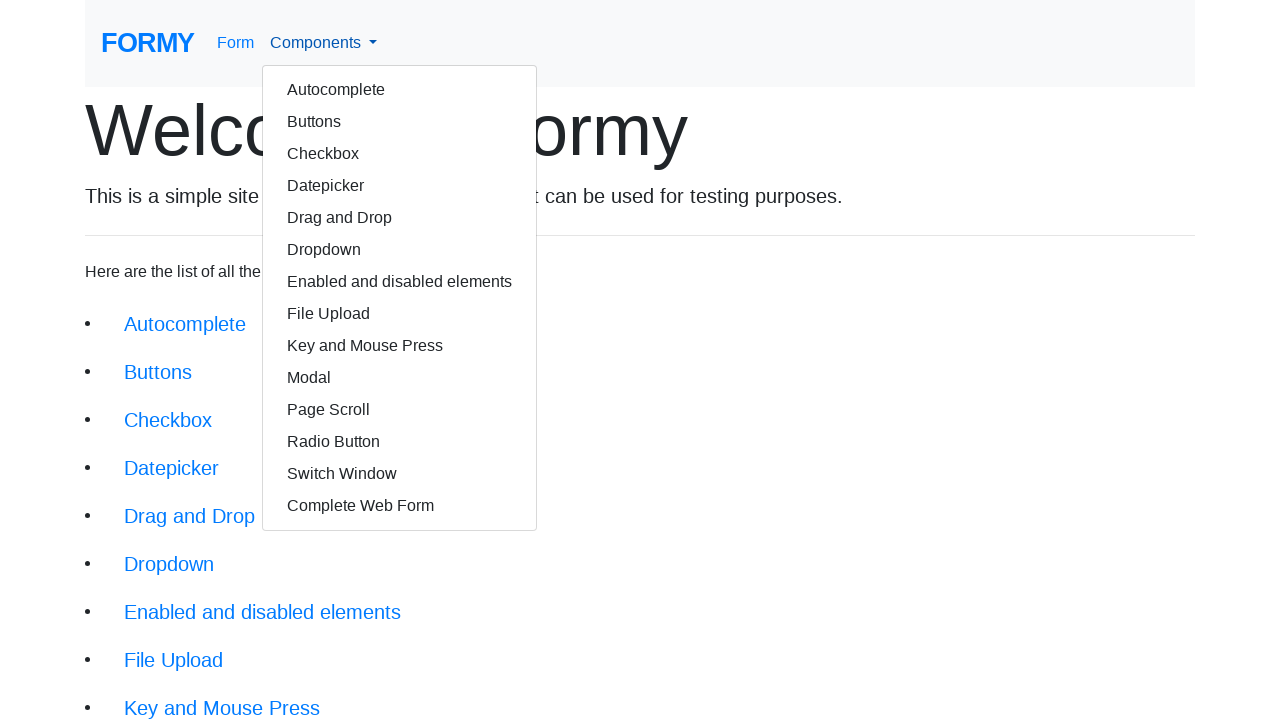

Counted 14 menu items in dropdown
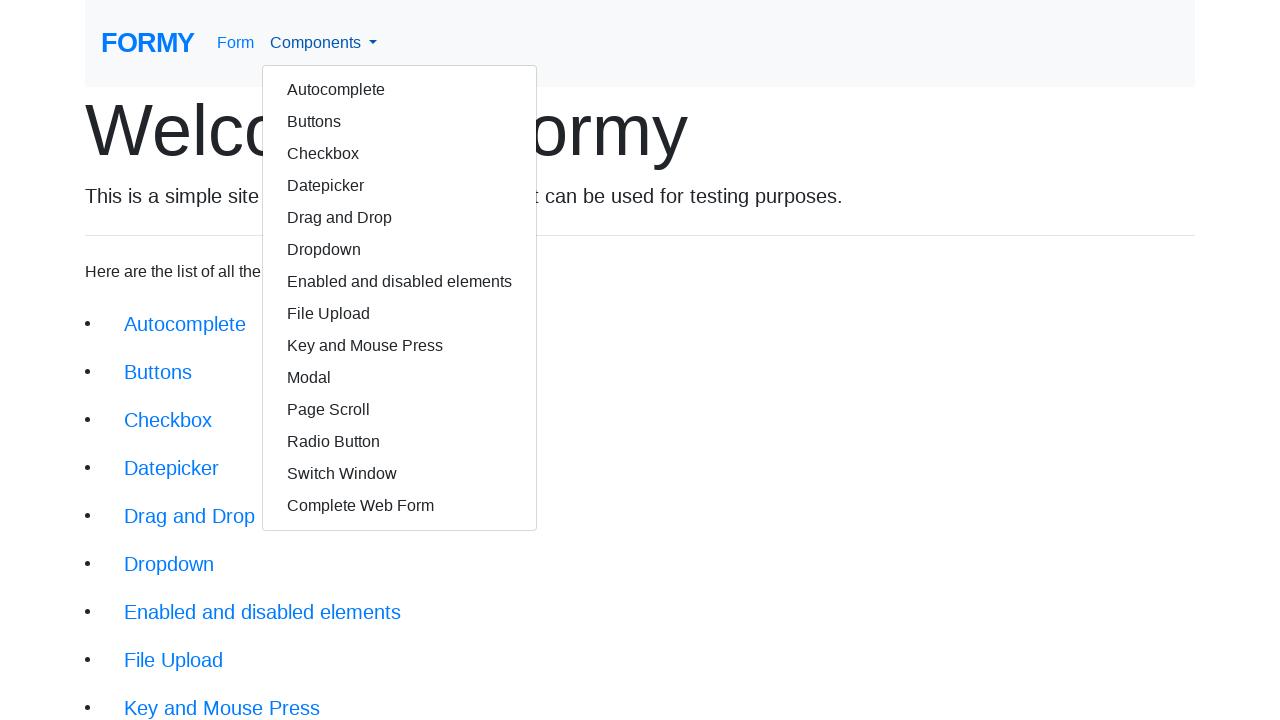

Verified dropdown menu contains exactly 14 items
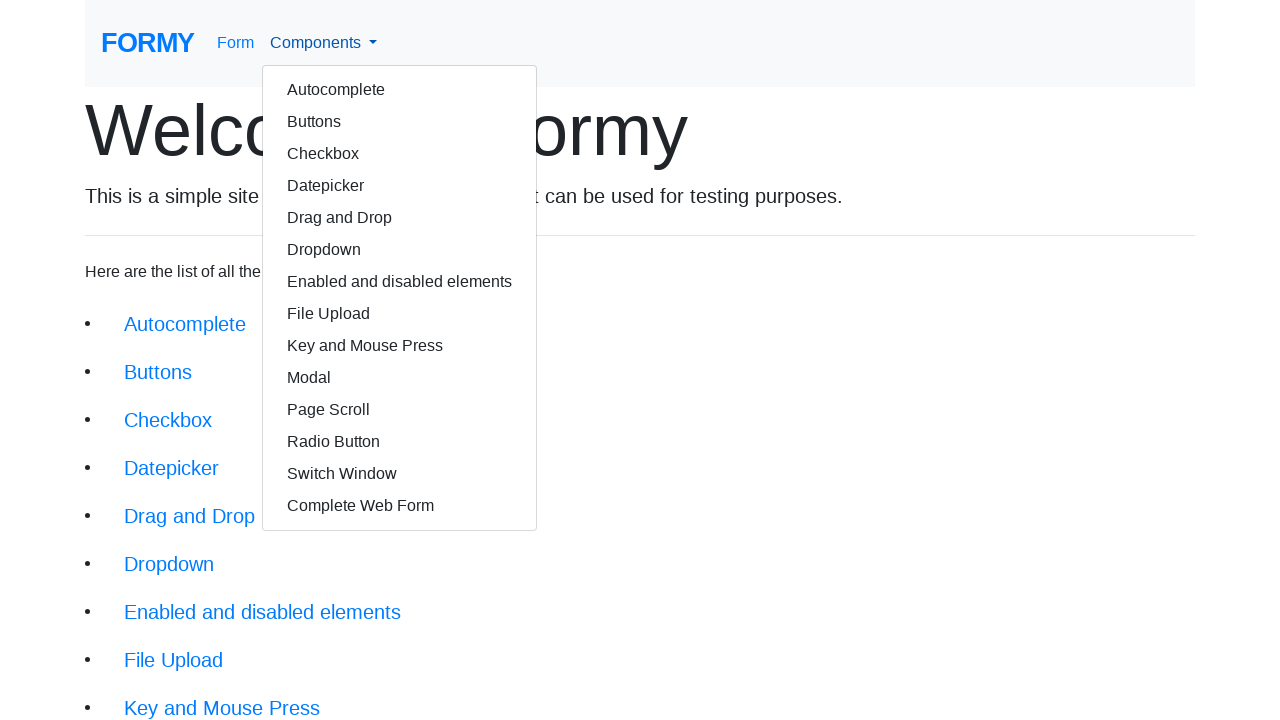

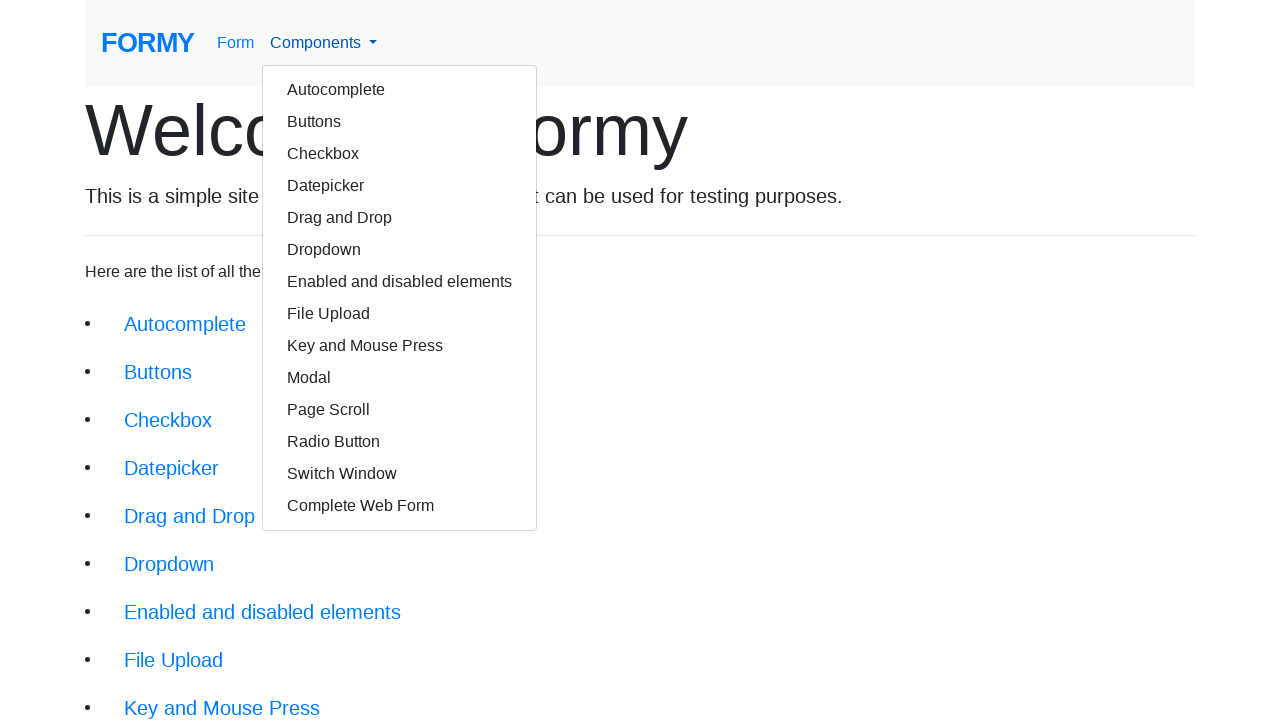